Navigates to JustDial website and waits for the page to load. This is a basic smoke test to verify the site is accessible.

Starting URL: https://www.justdial.com

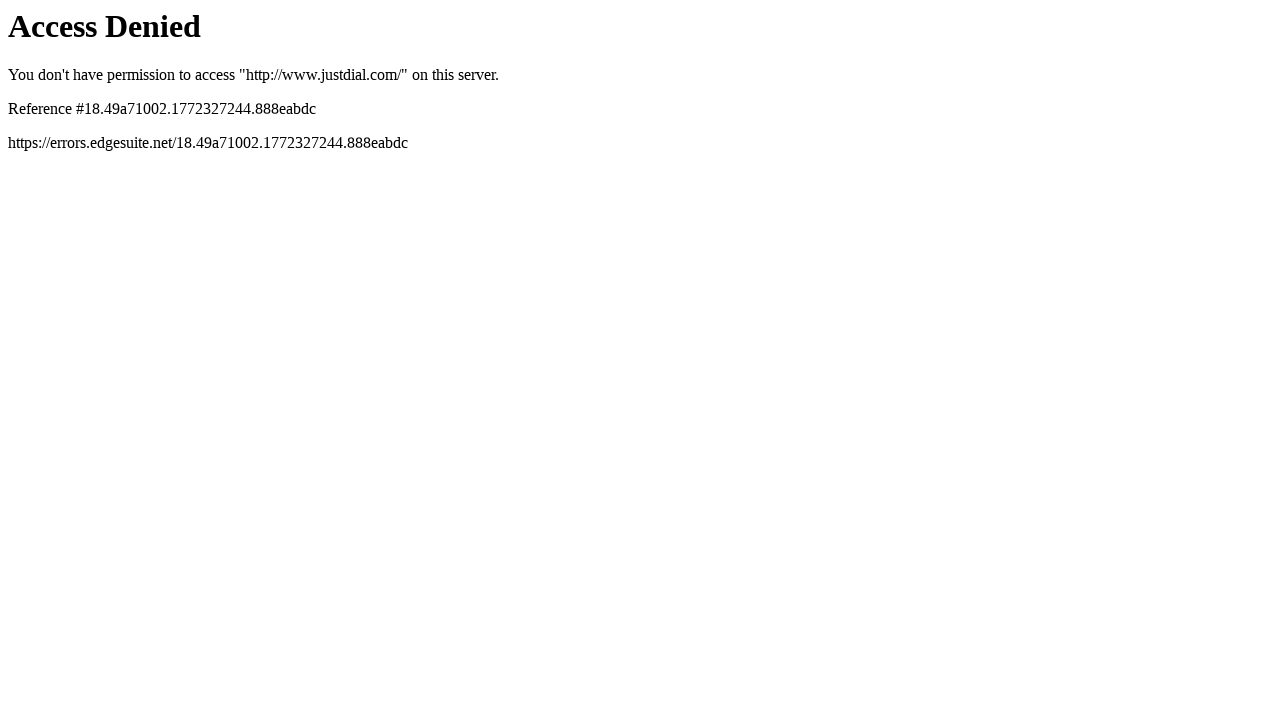

Navigated to JustDial homepage at https://www.justdial.com
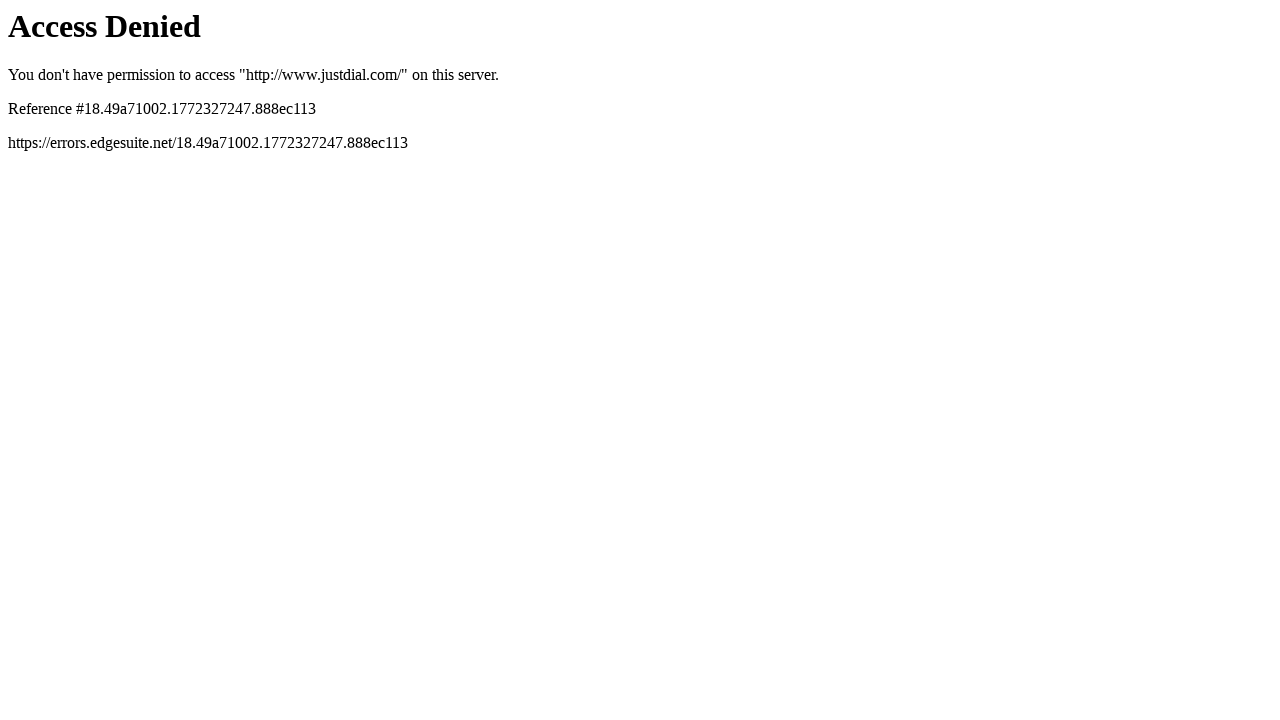

Page DOM content loaded successfully
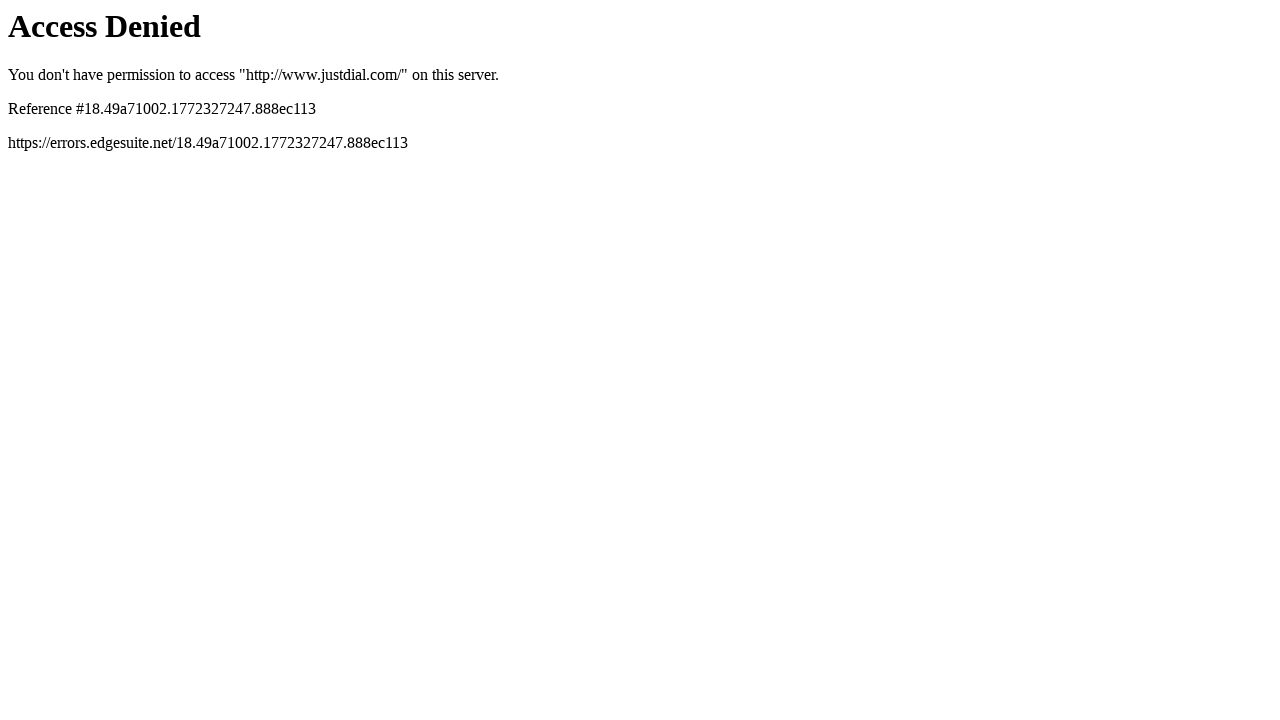

Body element is present - JustDial homepage is accessible
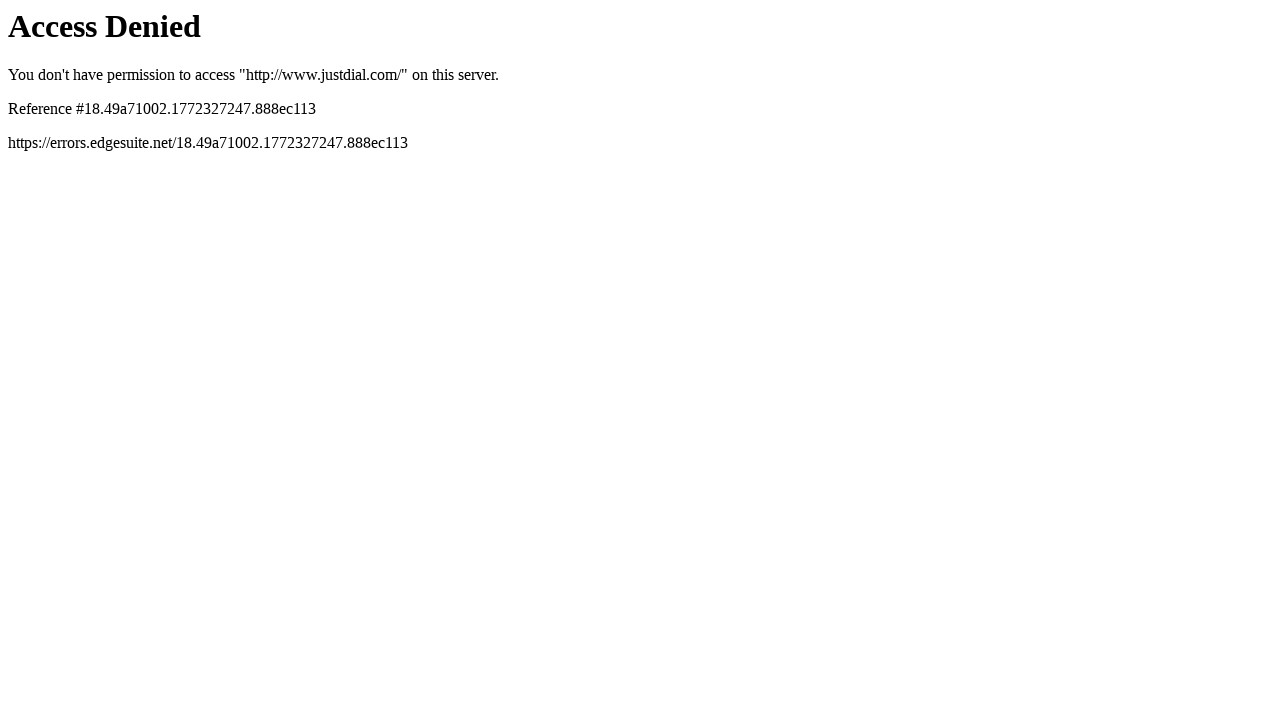

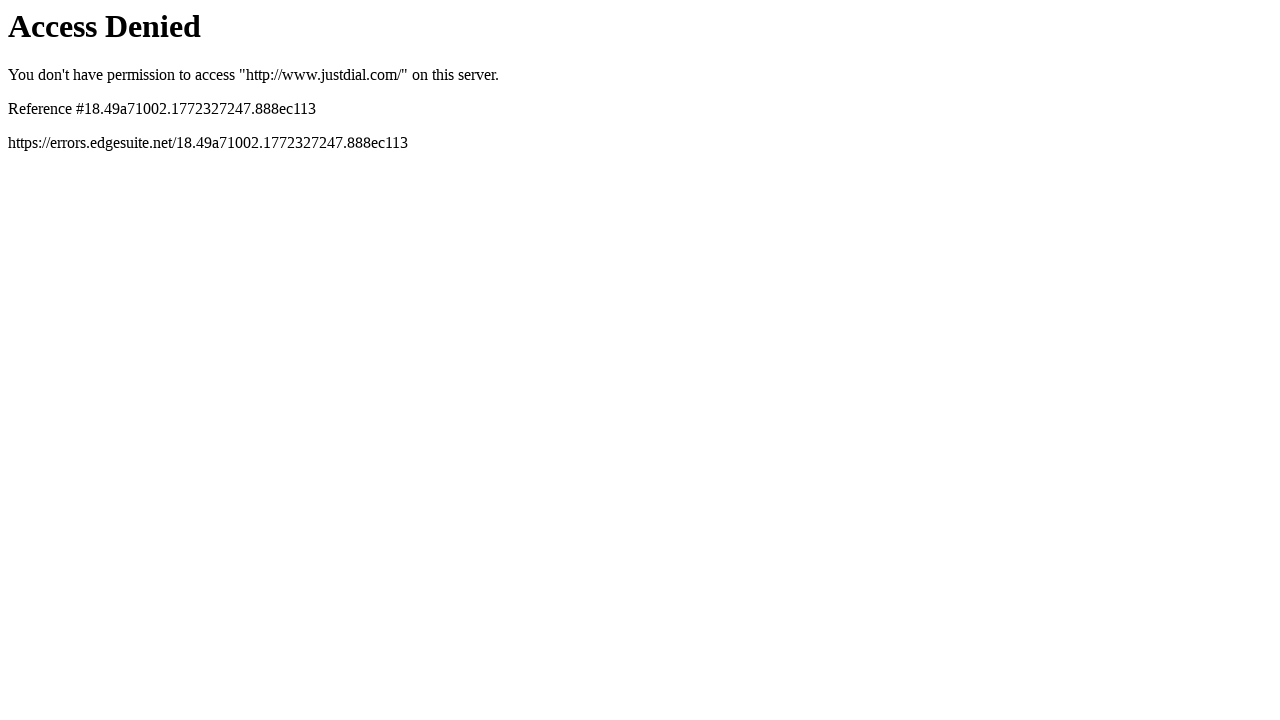